Tests double-click functionality by performing a double-click action on a button element

Starting URL: http://artoftesting.com/sampleSiteForSelenium.html

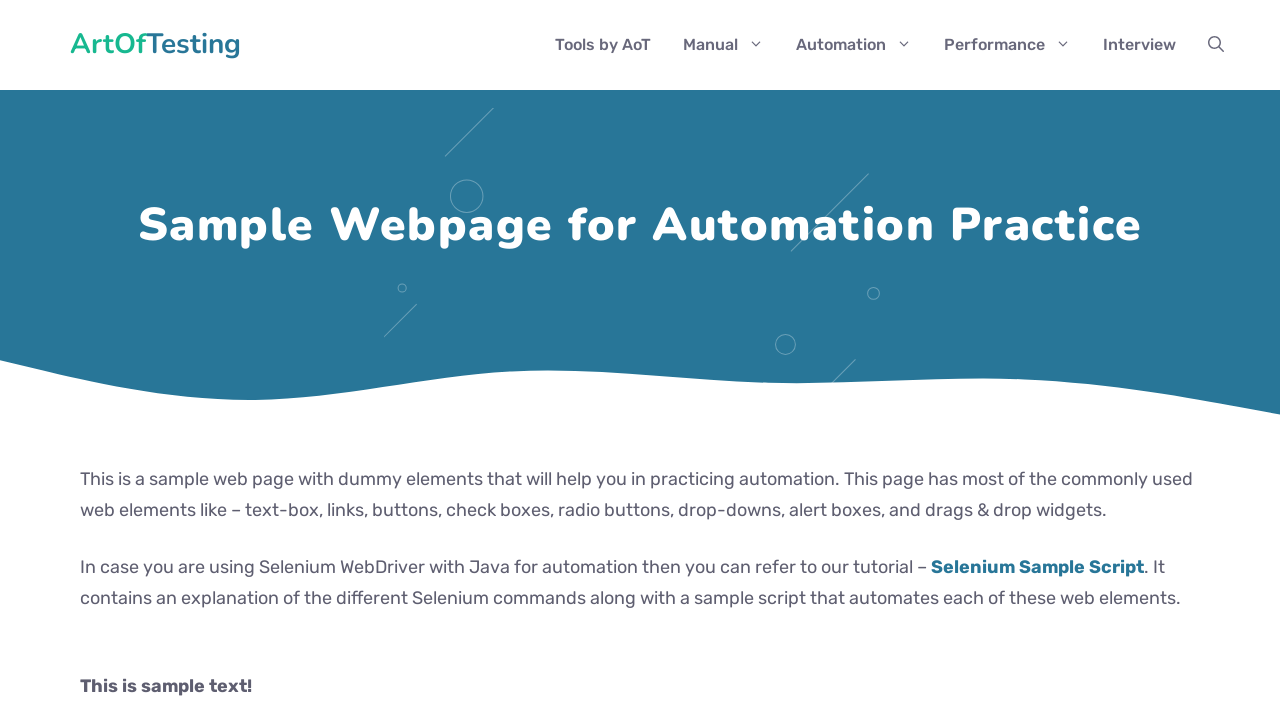

Navigated to sample site for Selenium testing
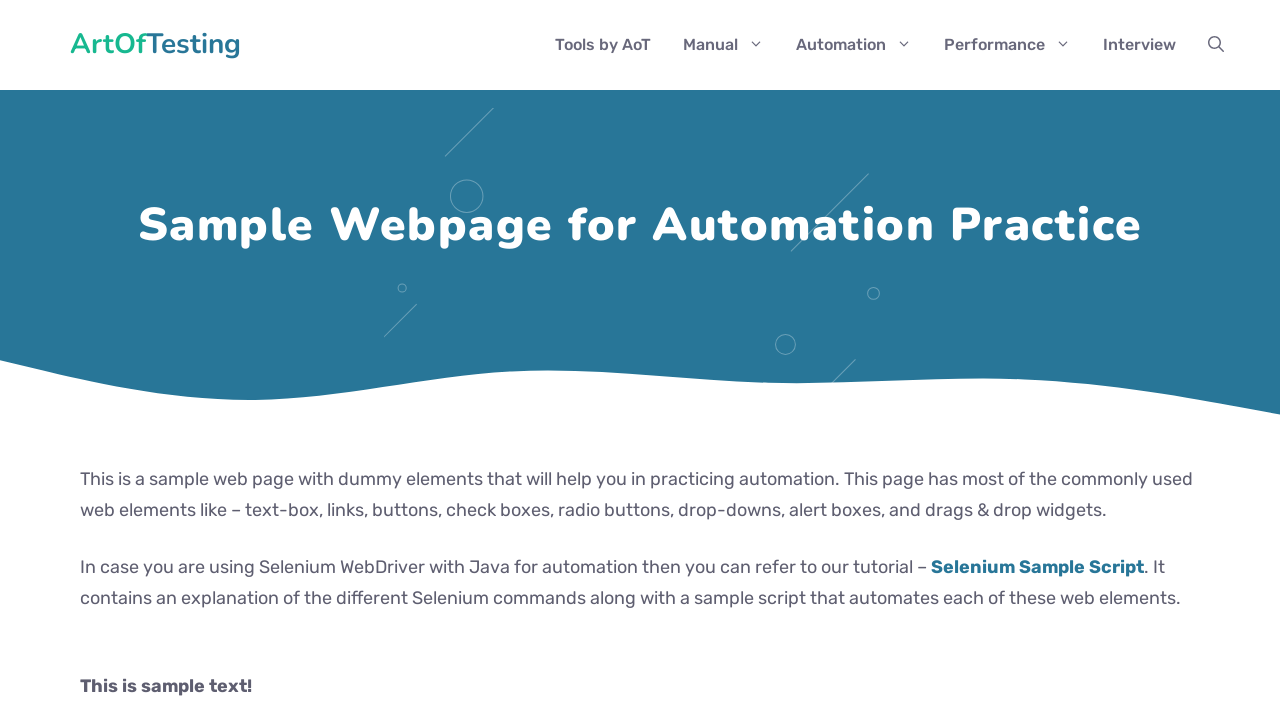

Double-clicked on the button element at (242, 361) on #dblClkBtn
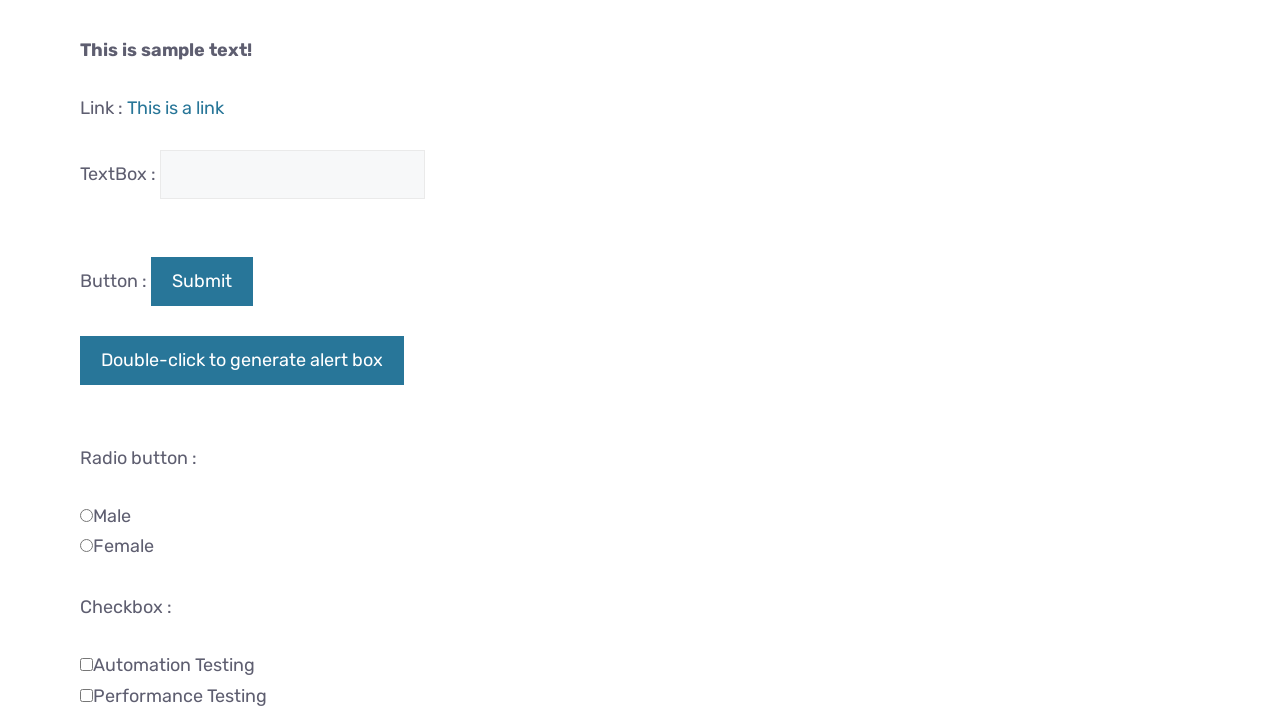

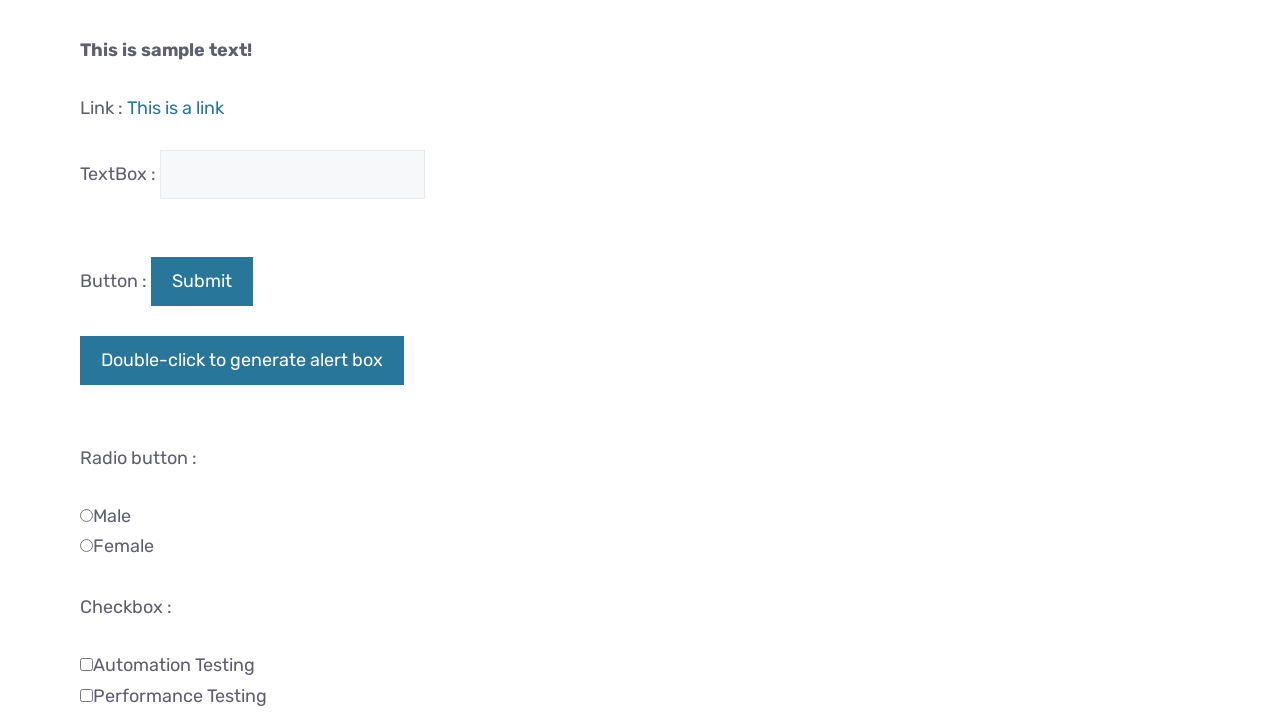